Solves a math problem displayed on the page, enters the answer, selects checkboxes, and submits the form

Starting URL: https://suninjuly.github.io/math.html

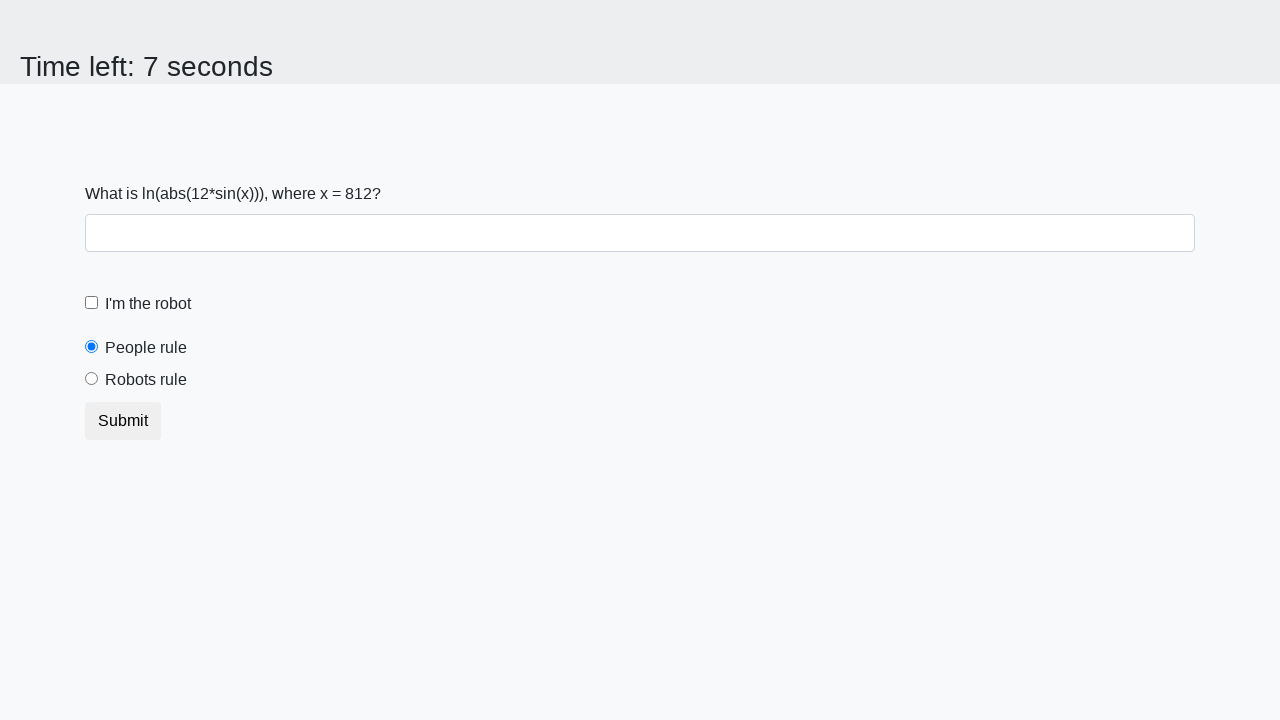

Located the input value element
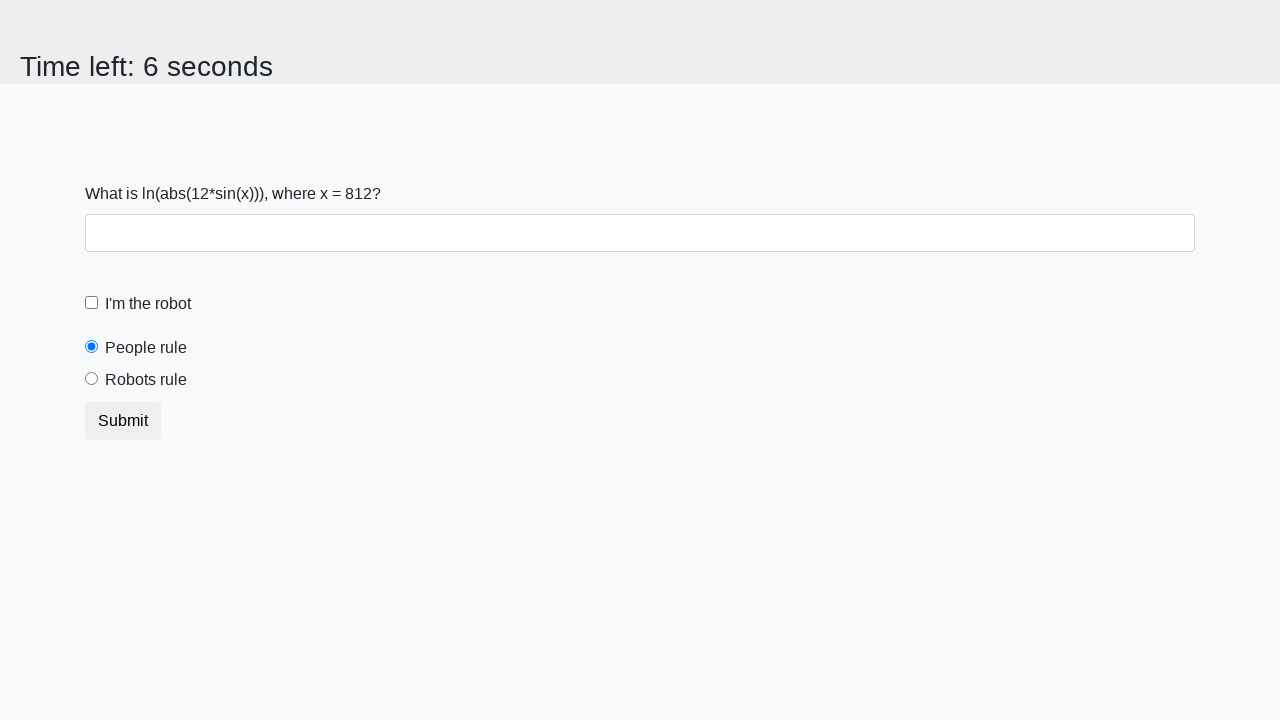

Extracted value from input element: 812
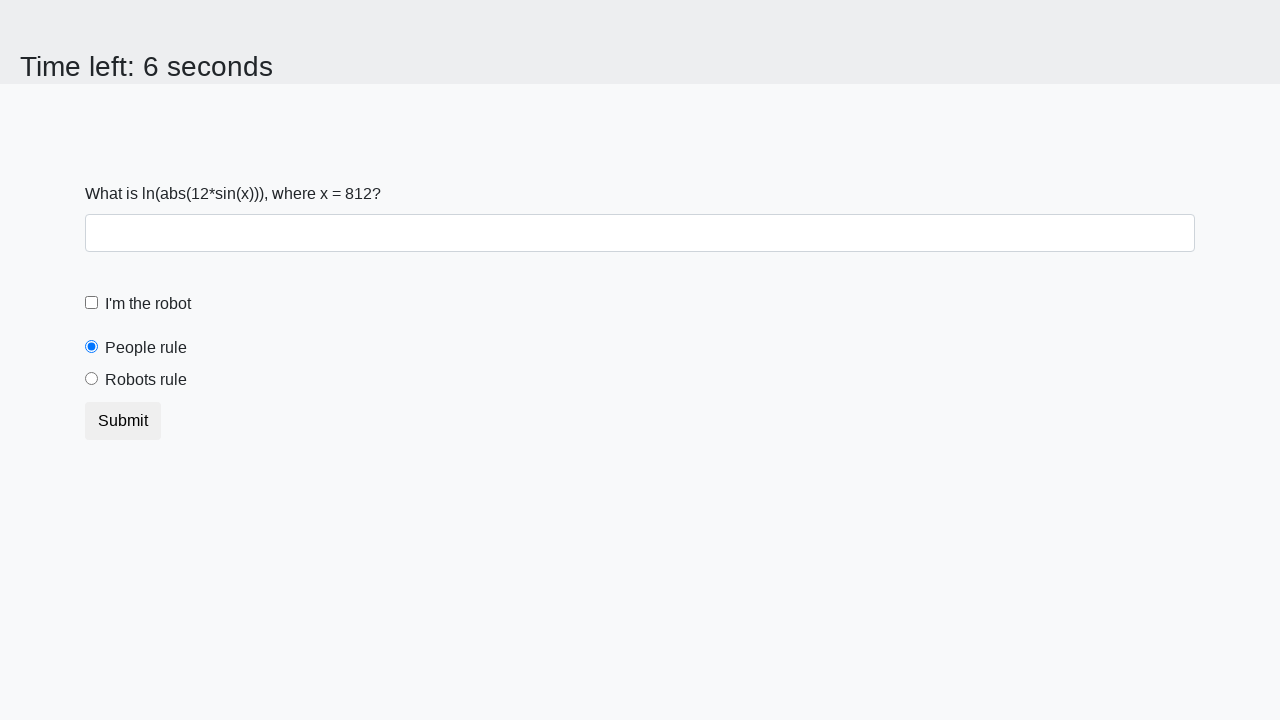

Entered calculated answer into answer field on #answer
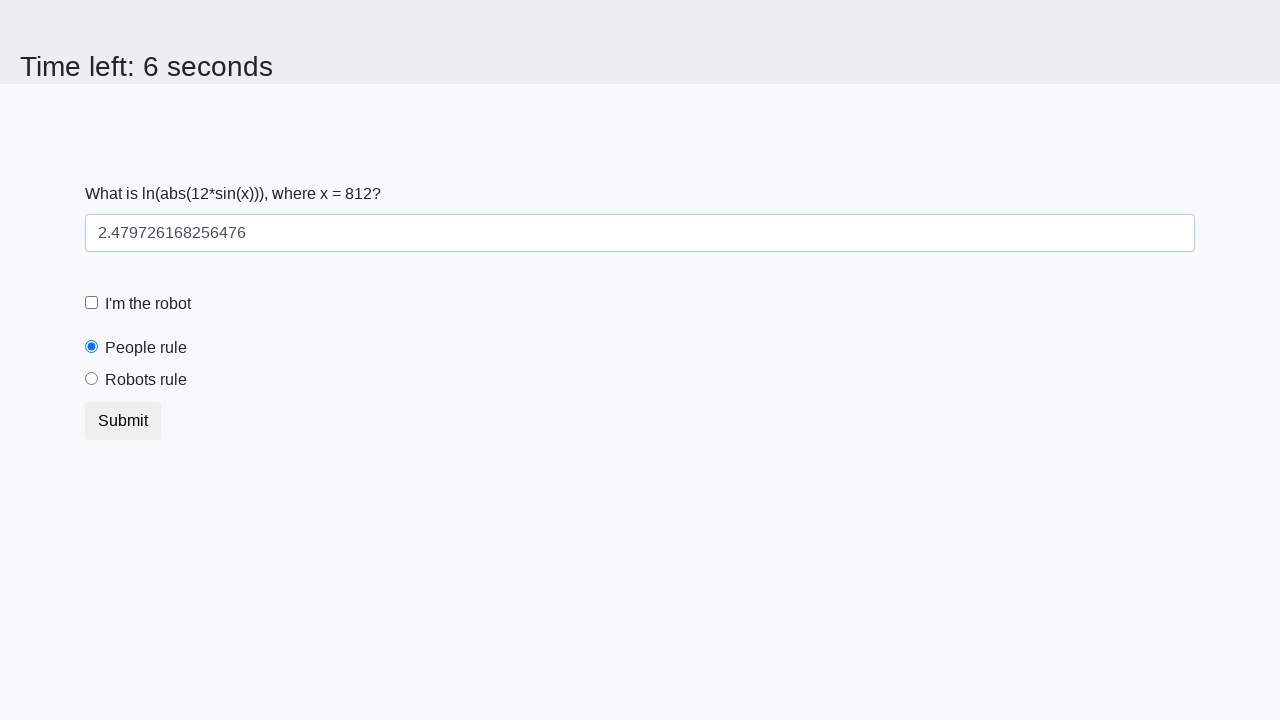

Clicked the robot checkbox at (92, 303) on #robotCheckbox
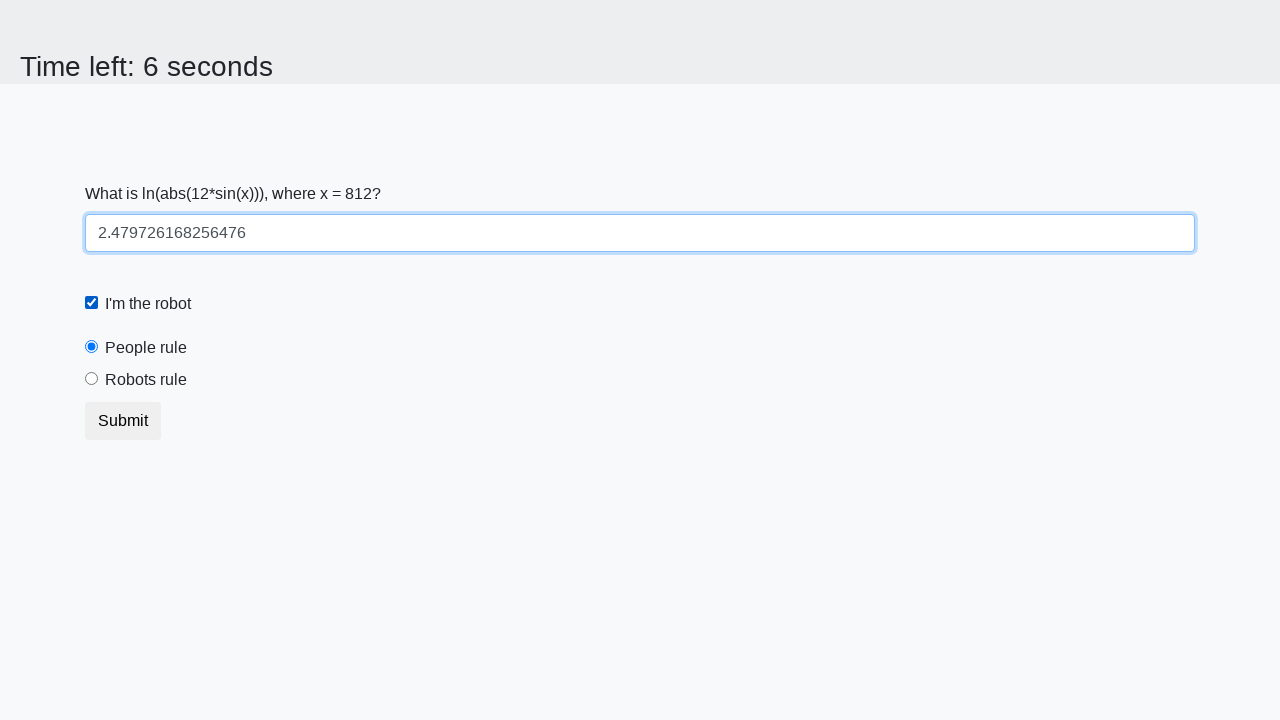

Clicked the robots rule radio button at (146, 380) on [for='robotsRule']
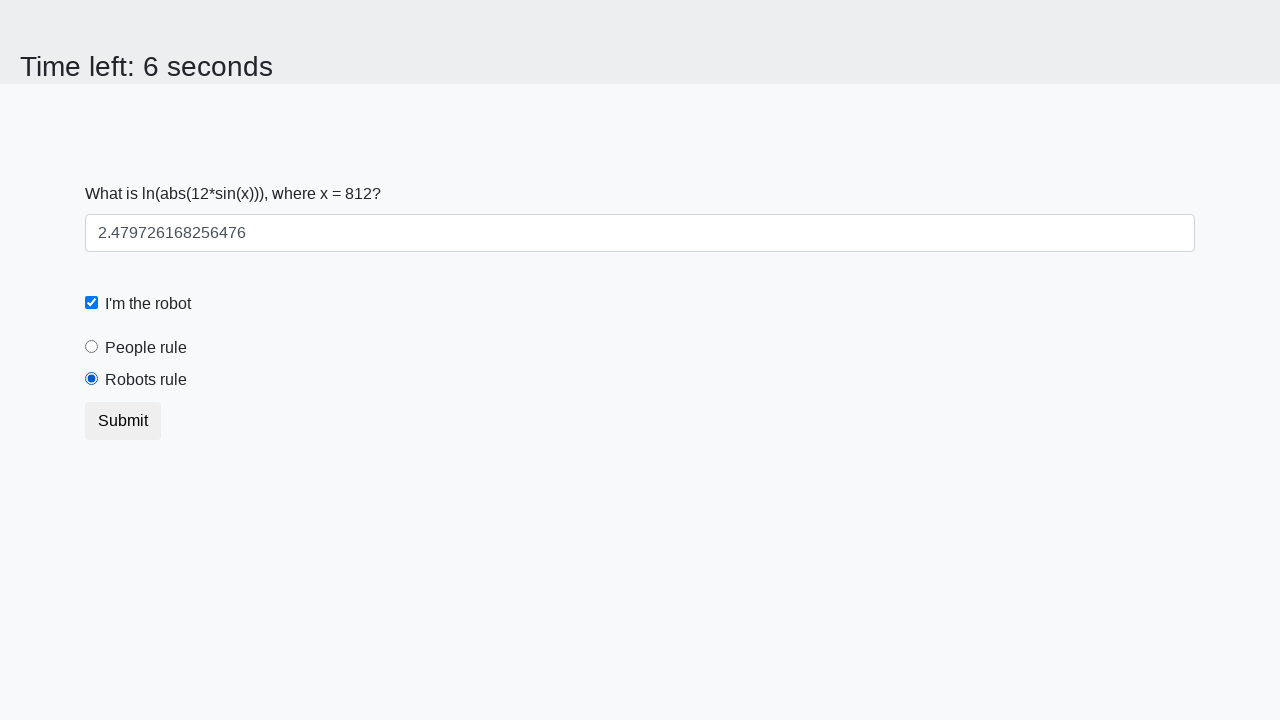

Clicked submit button to submit the form at (123, 421) on button.btn
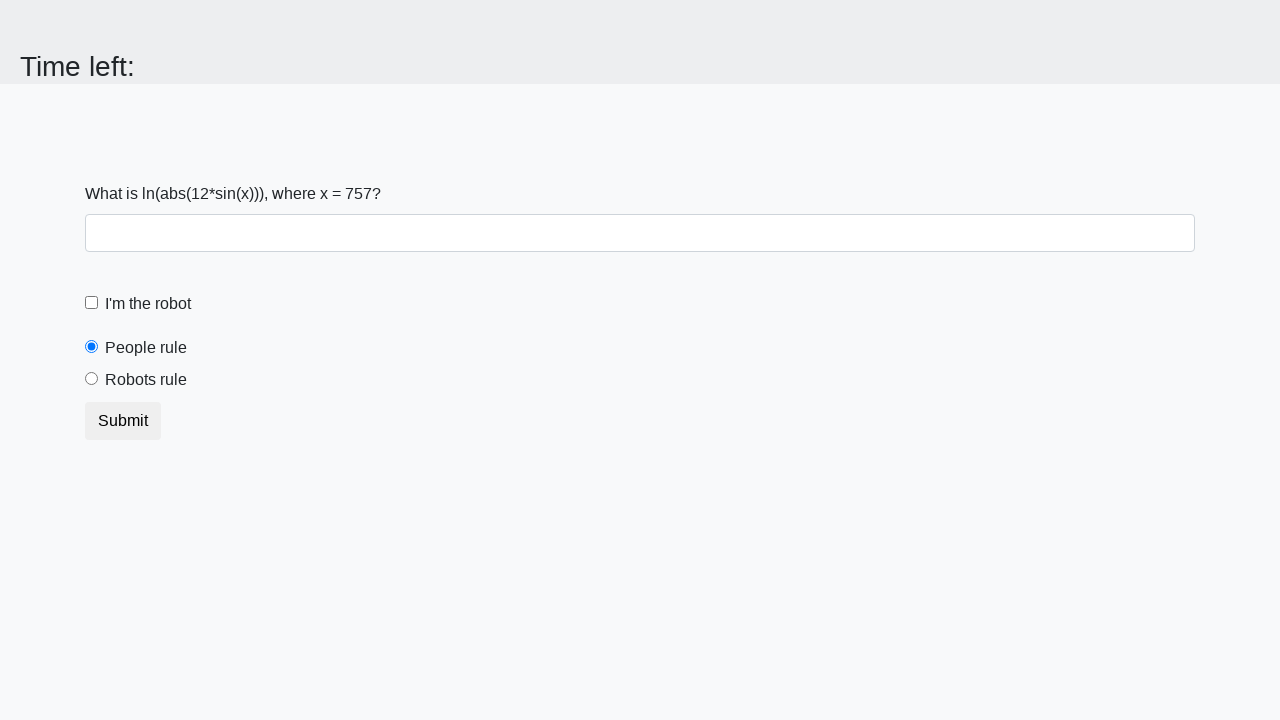

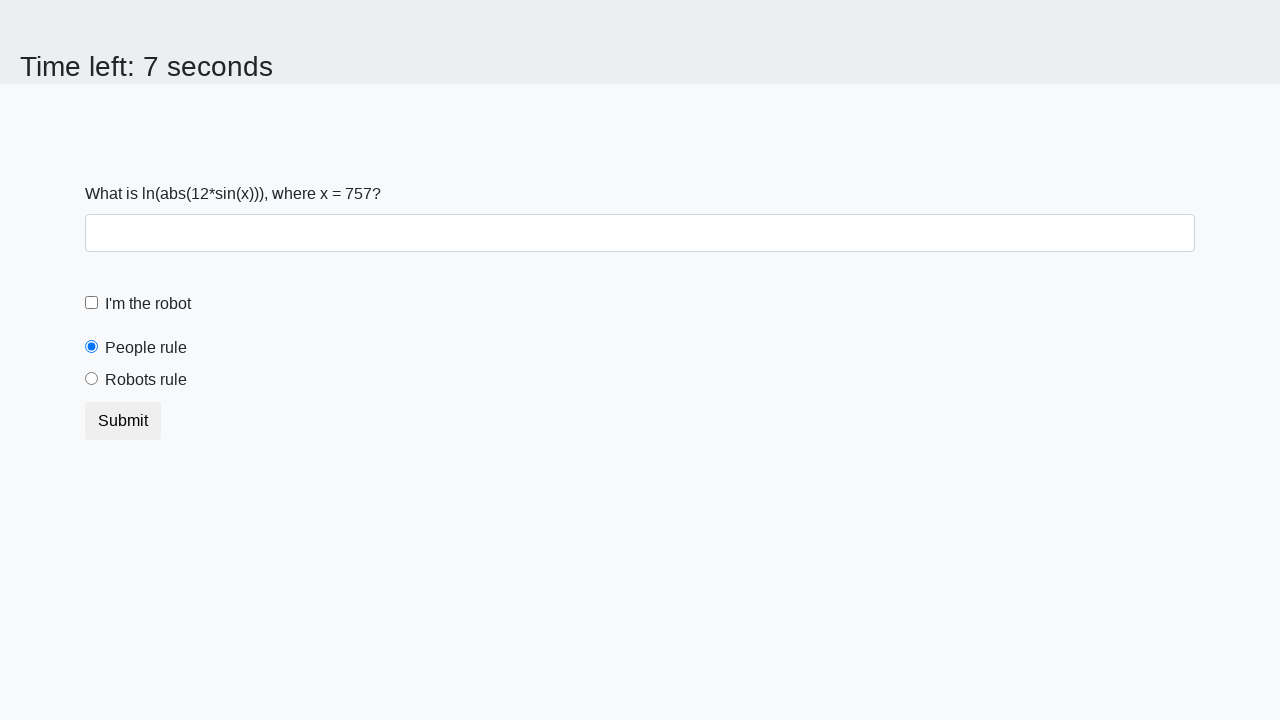